Tests passenger selection dropdown functionality by incrementing adult passenger count and verifying the displayed values

Starting URL: https://rahulshettyacademy.com/dropdownsPractise/

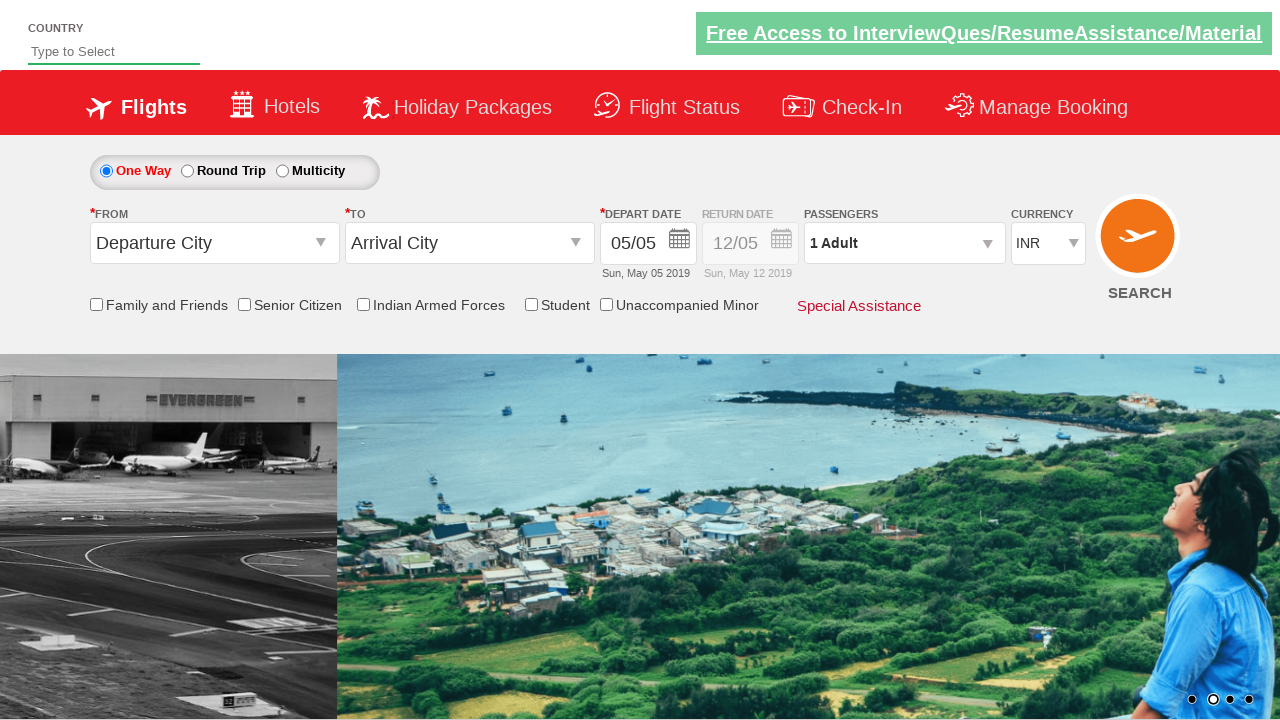

Clicked on passenger info dropdown to open it at (904, 243) on div#divpaxinfo
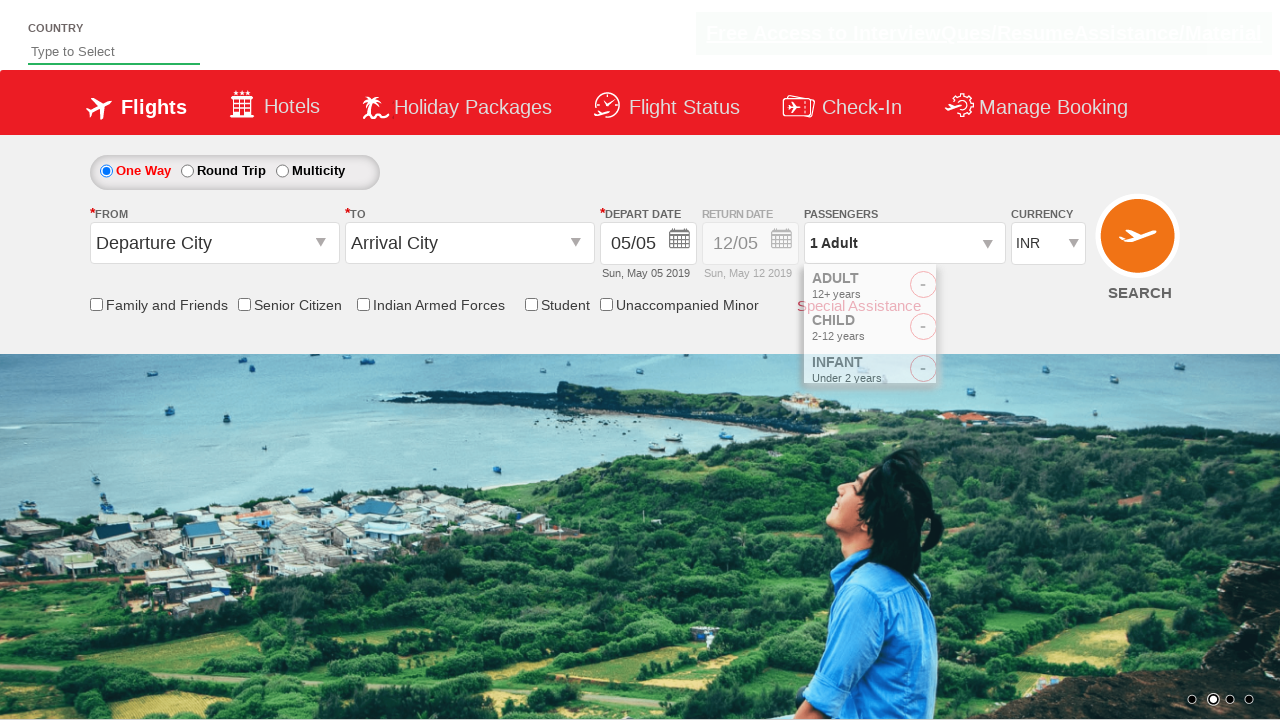

Waited for dropdown to become visible
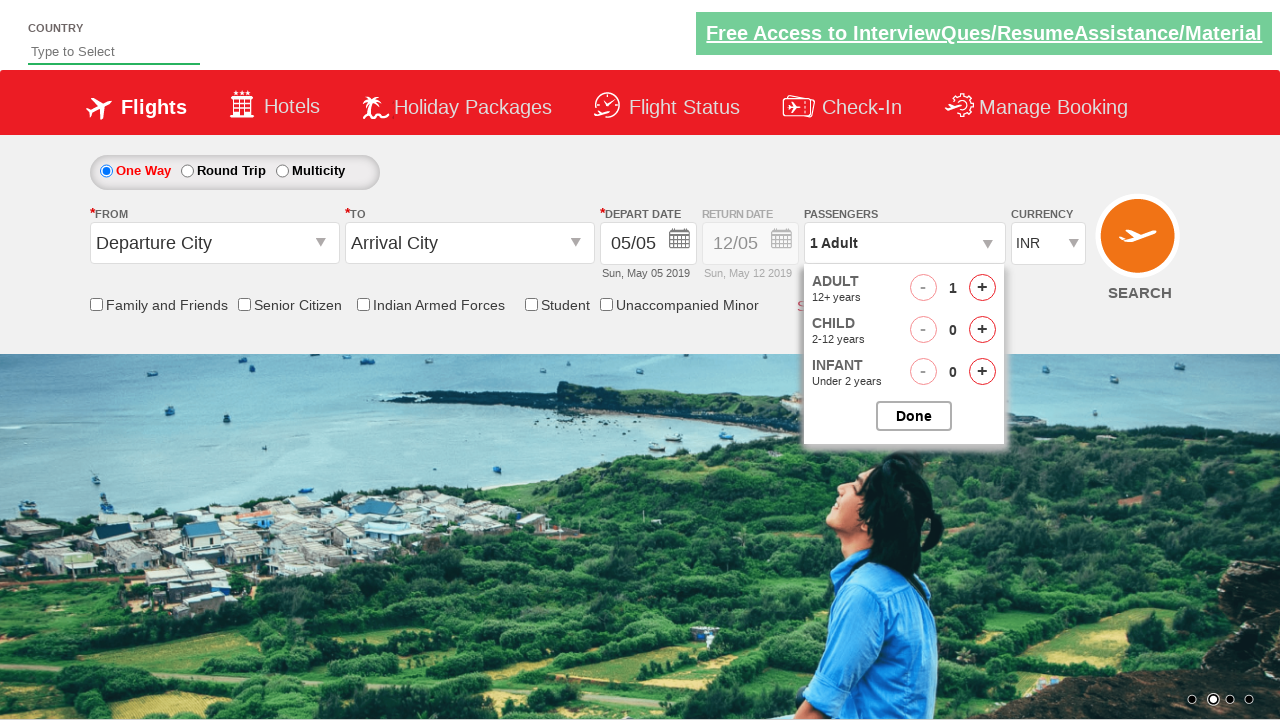

Clicked increment adult button (iteration 1/4) at (982, 288) on span#hrefIncAdt
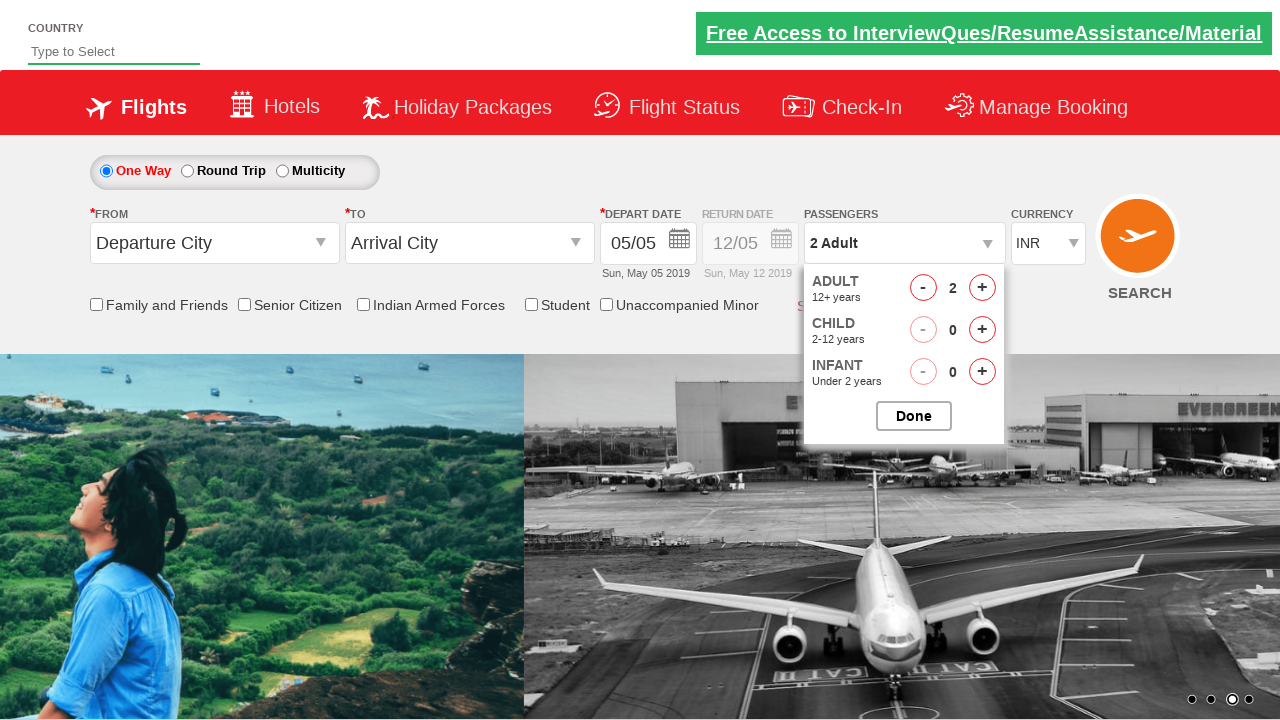

Clicked increment adult button (iteration 2/4) at (982, 288) on span#hrefIncAdt
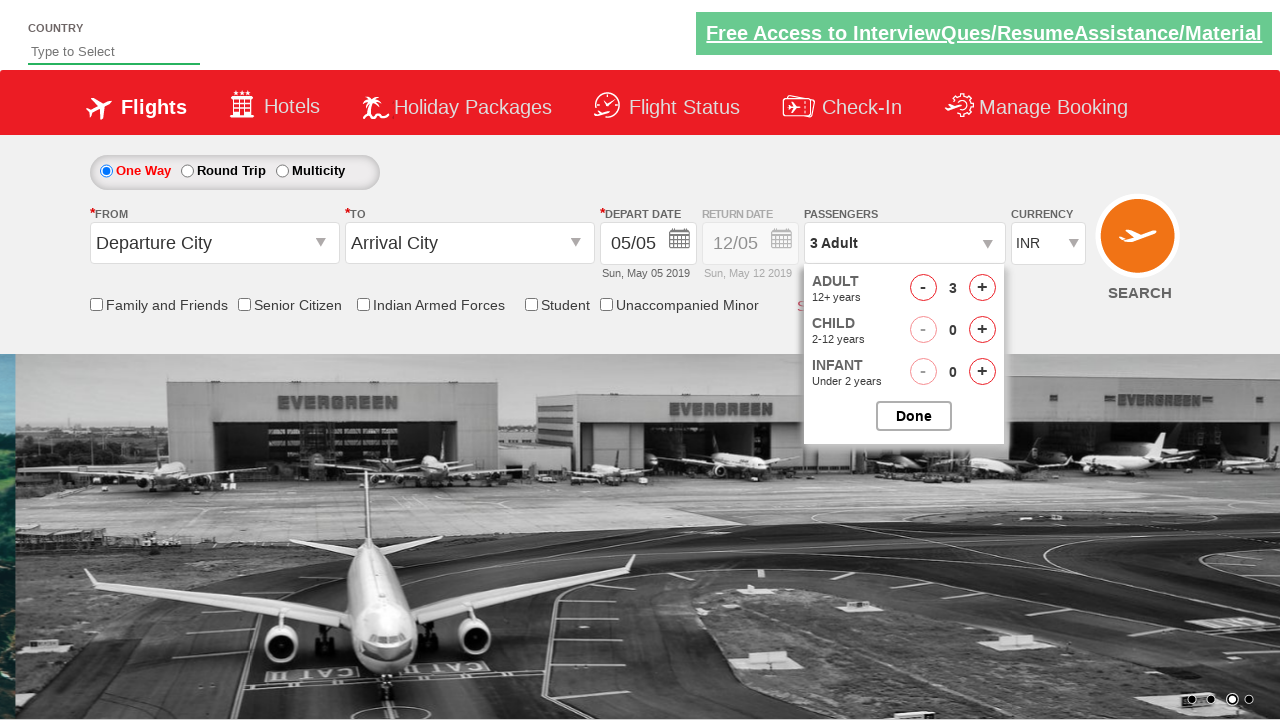

Clicked increment adult button (iteration 3/4) at (982, 288) on span#hrefIncAdt
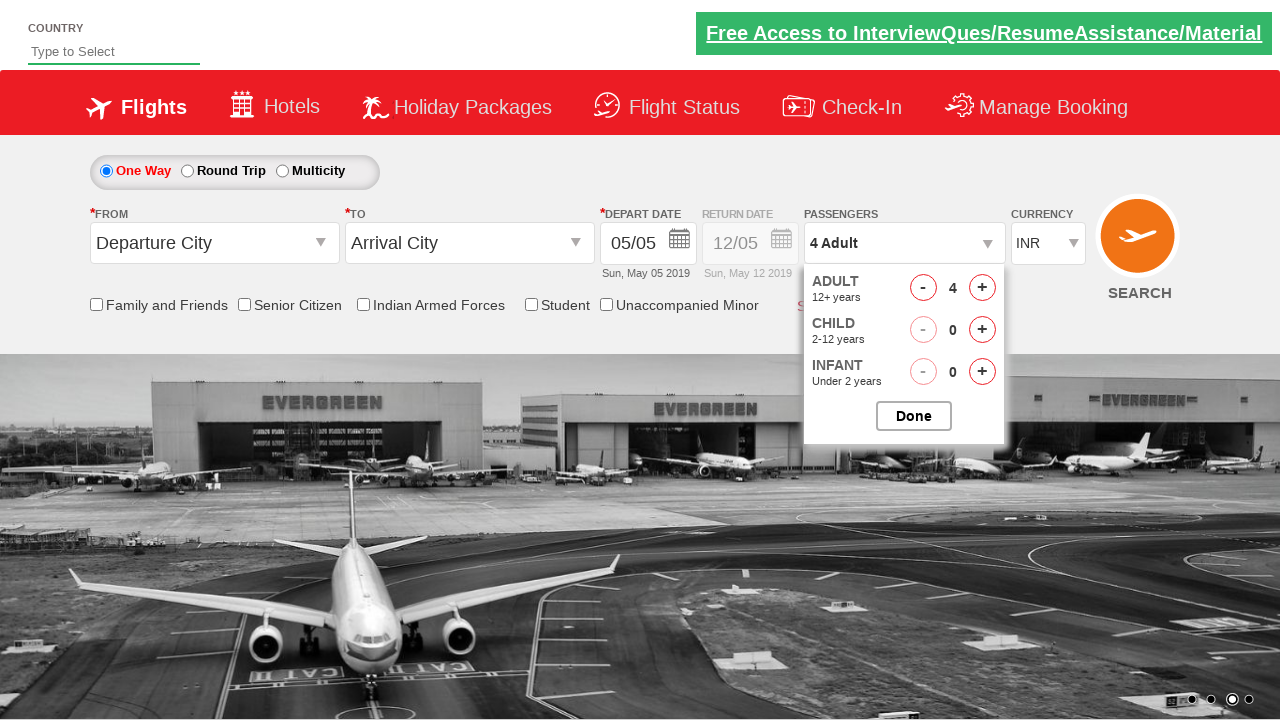

Clicked increment adult button (iteration 4/4) at (982, 288) on span#hrefIncAdt
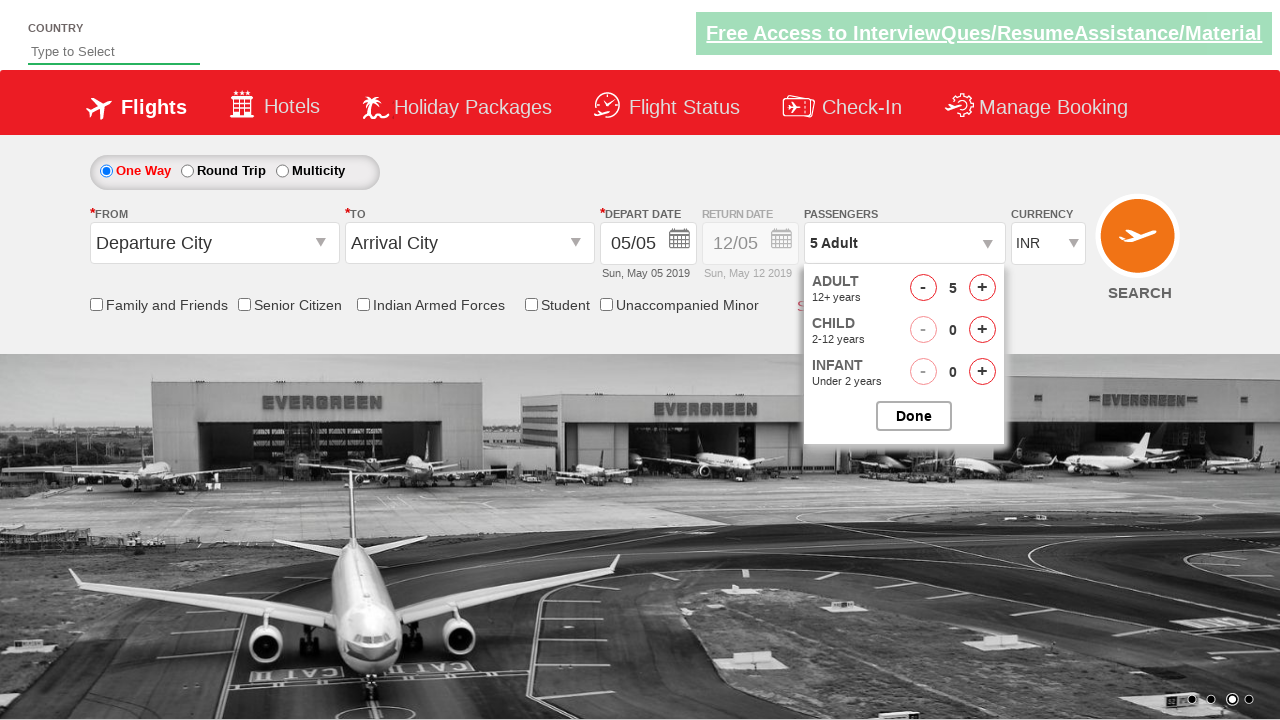

Retrieved adult count from span: '5'
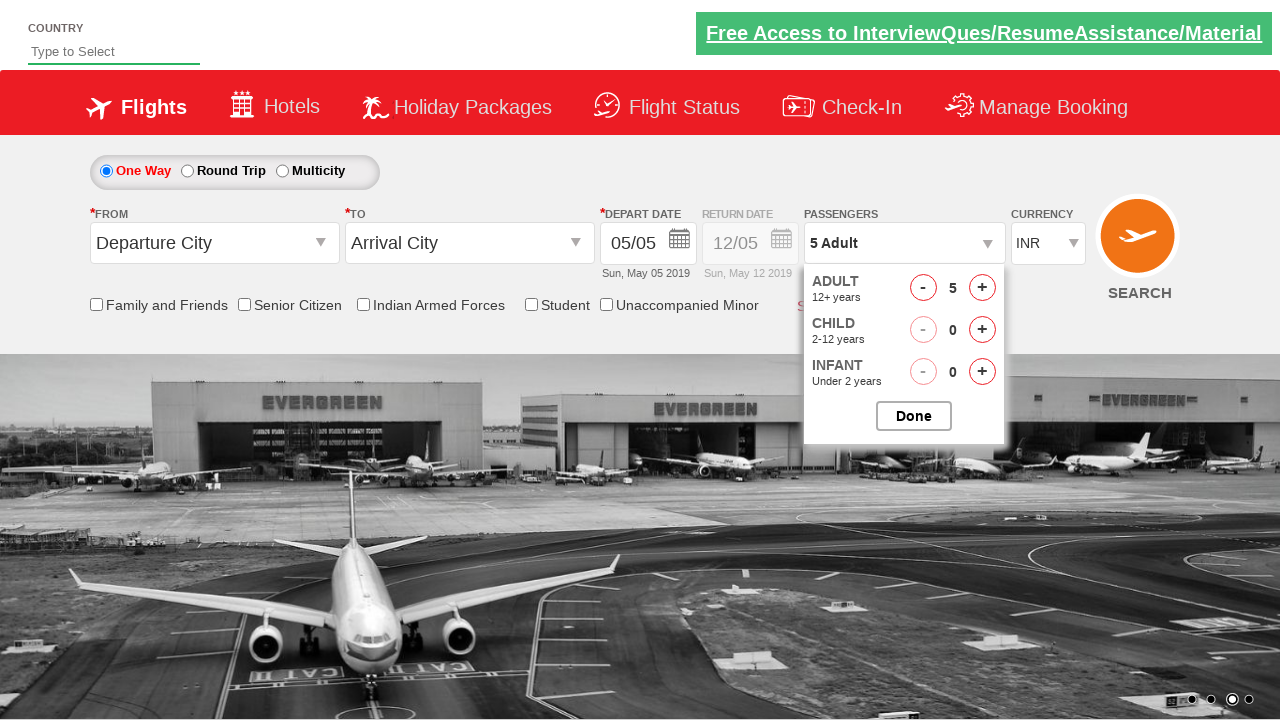

Verified adult count is '5'
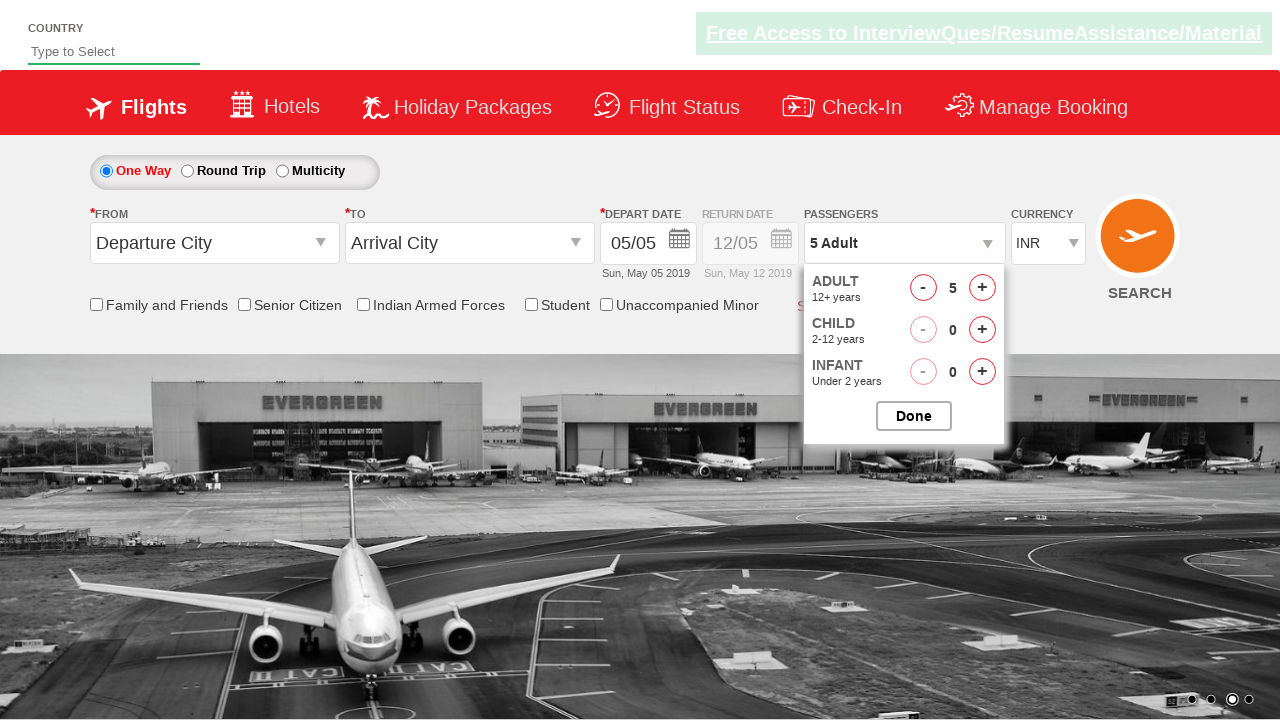

Clicked button to close passenger selection dropdown at (914, 416) on input#btnclosepaxoption
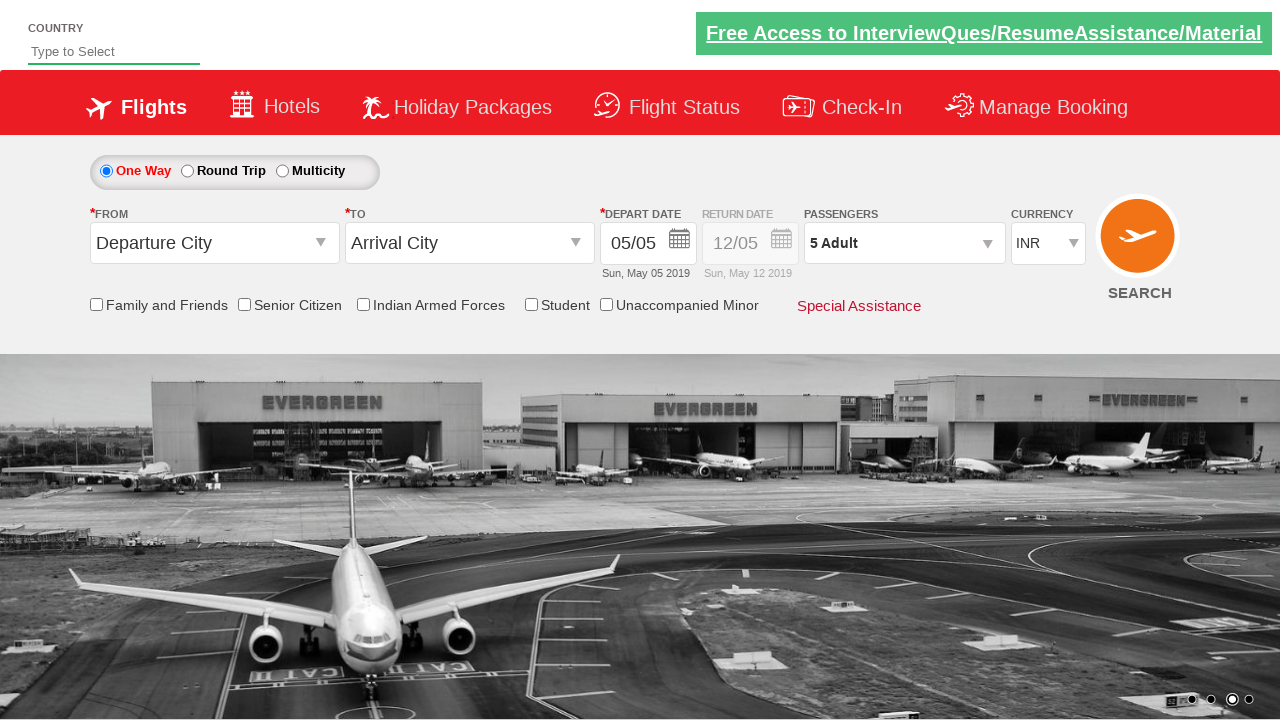

Waited for dropdown to close
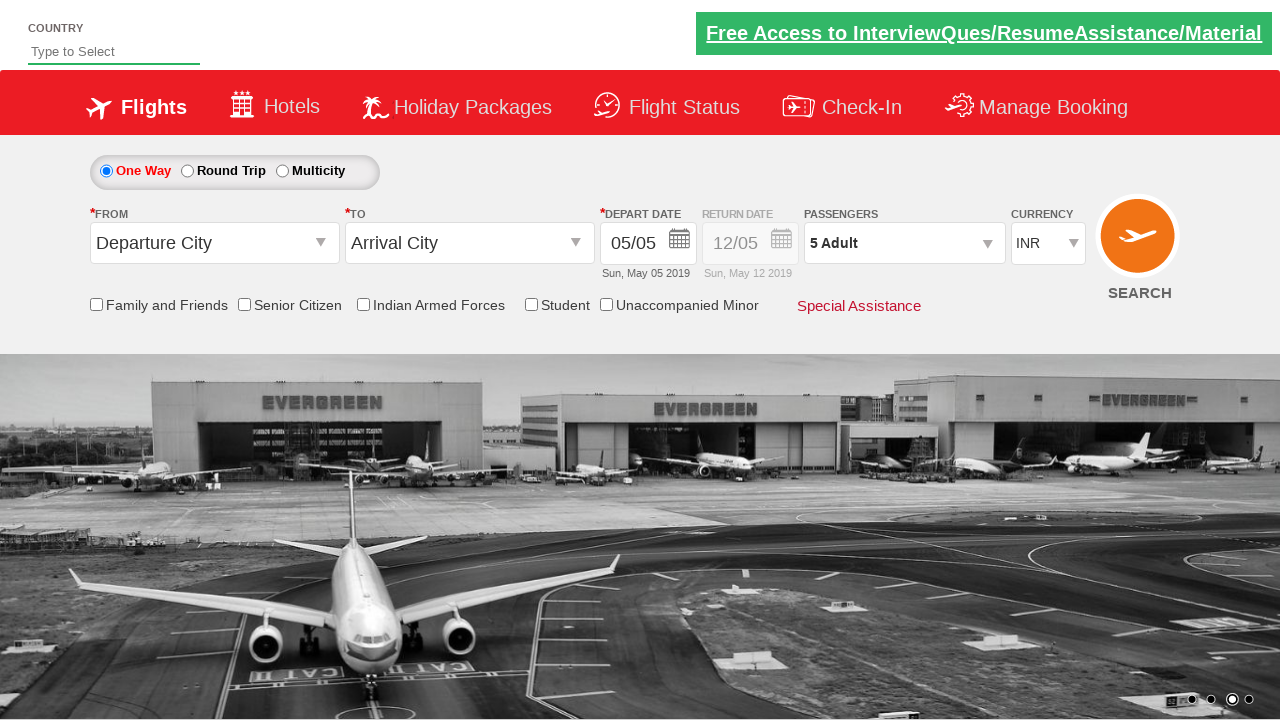

Retrieved passenger info display text: '5 Adult'
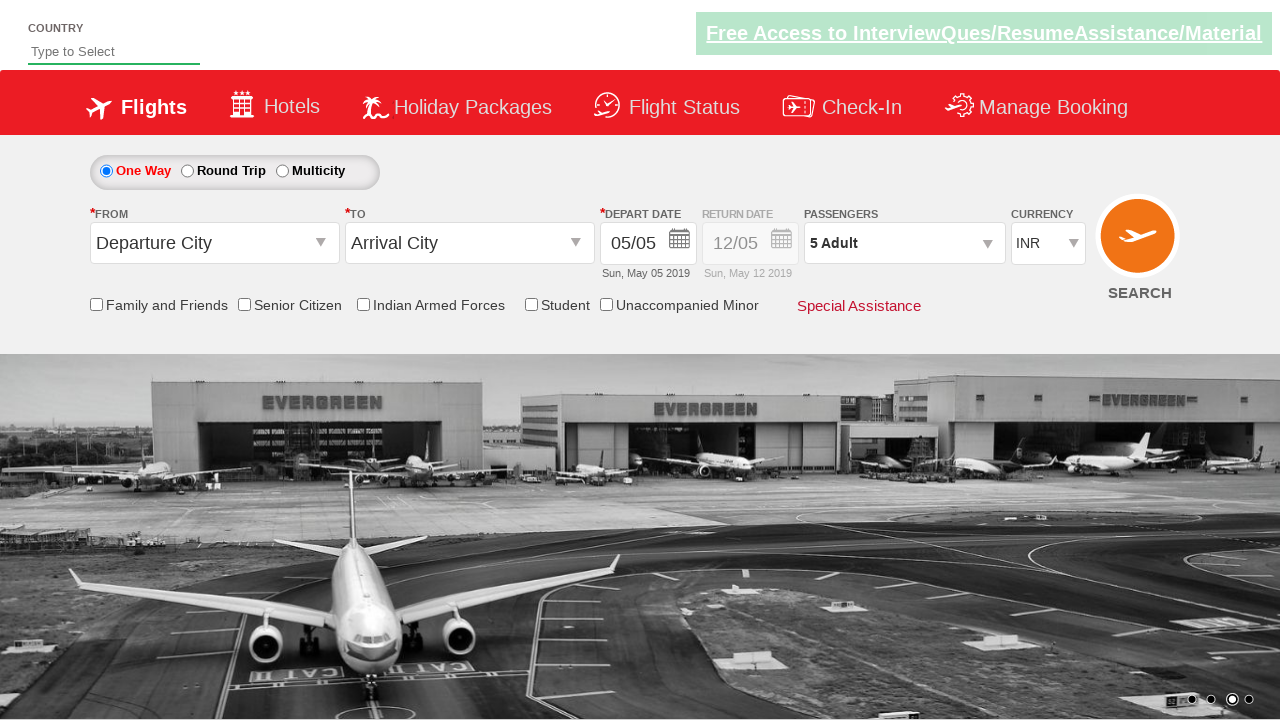

Verified passenger info display shows '5 Adult'
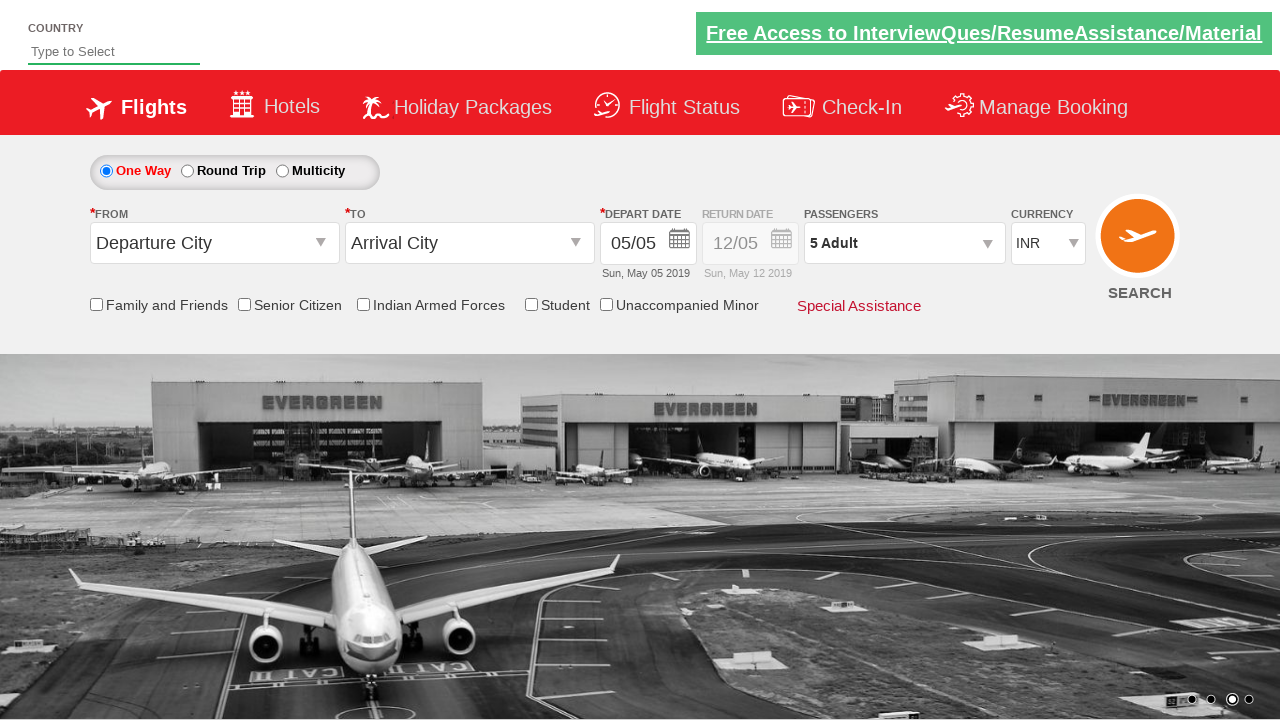

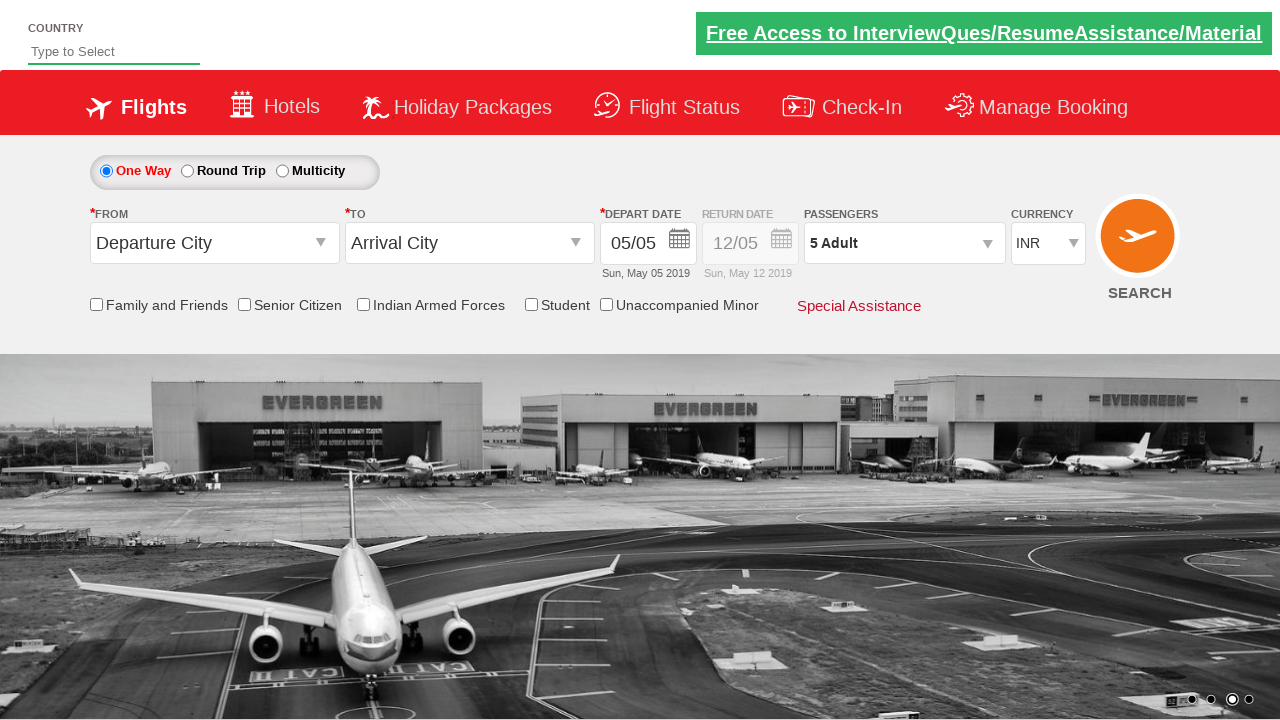